Tests dynamic loading example 1 by clicking Start button and waiting for content to load

Starting URL: https://the-internet.herokuapp.com/

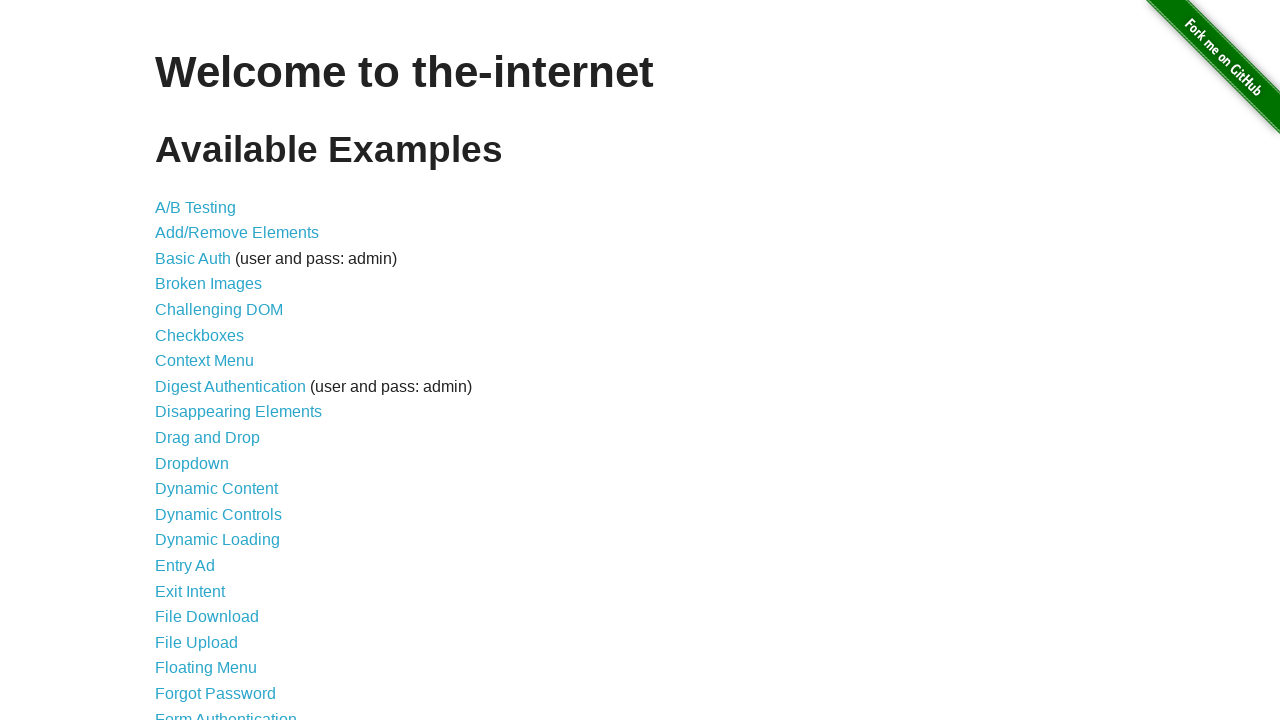

Clicked on Dynamic Loading link at (218, 540) on text=Dynamic Loading
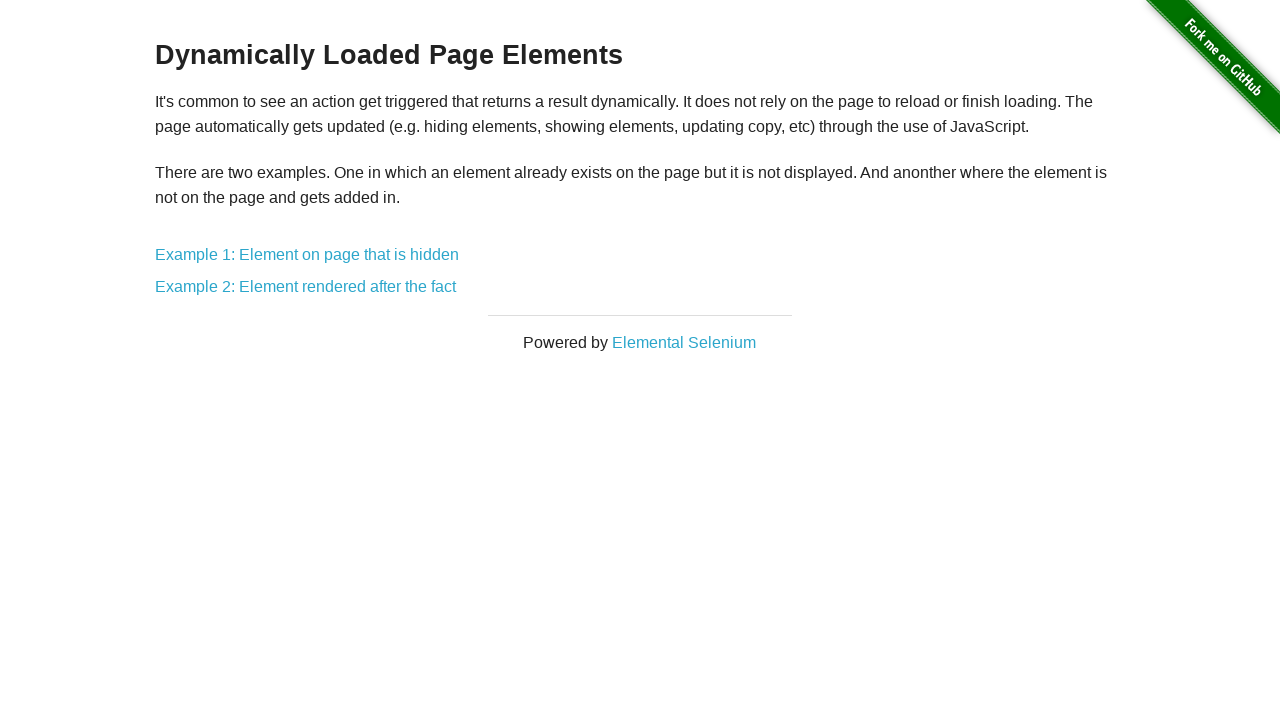

Clicked on Example 1 link at (307, 255) on xpath=//*[@id="content"]/div/a[1]
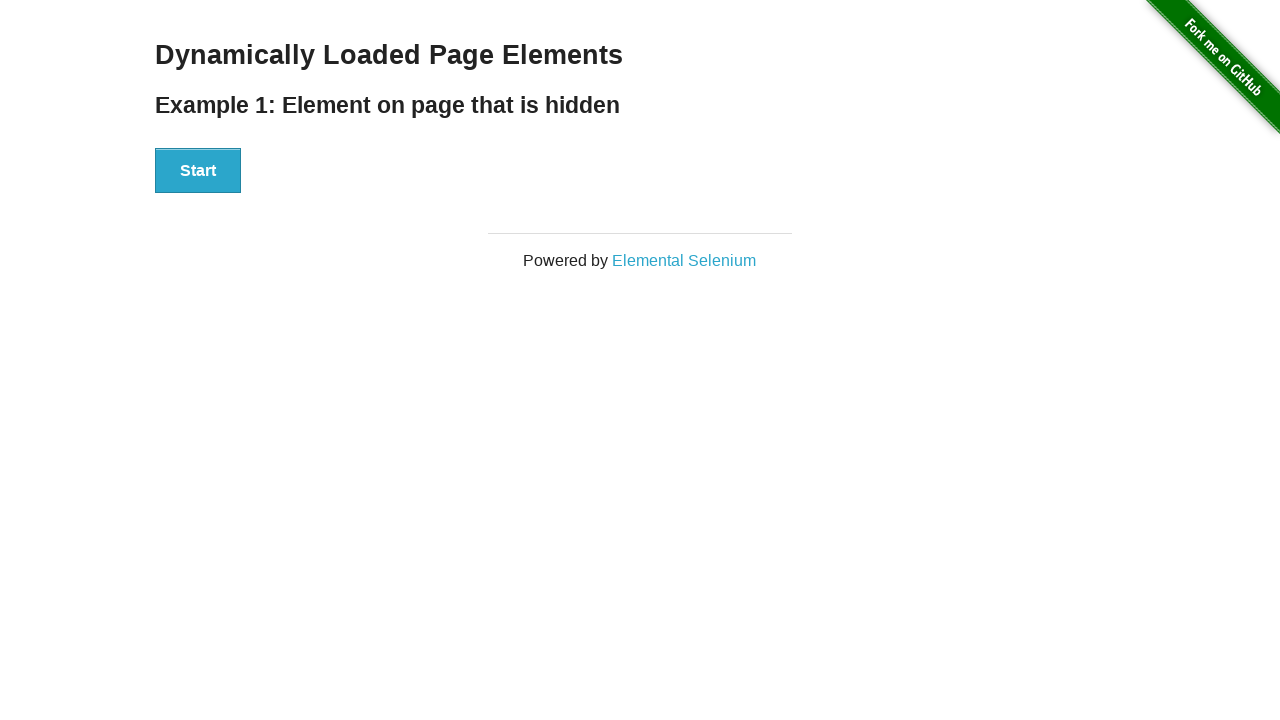

Clicked Start button to begin dynamic loading at (198, 171) on xpath=//*[@id="start"]/button
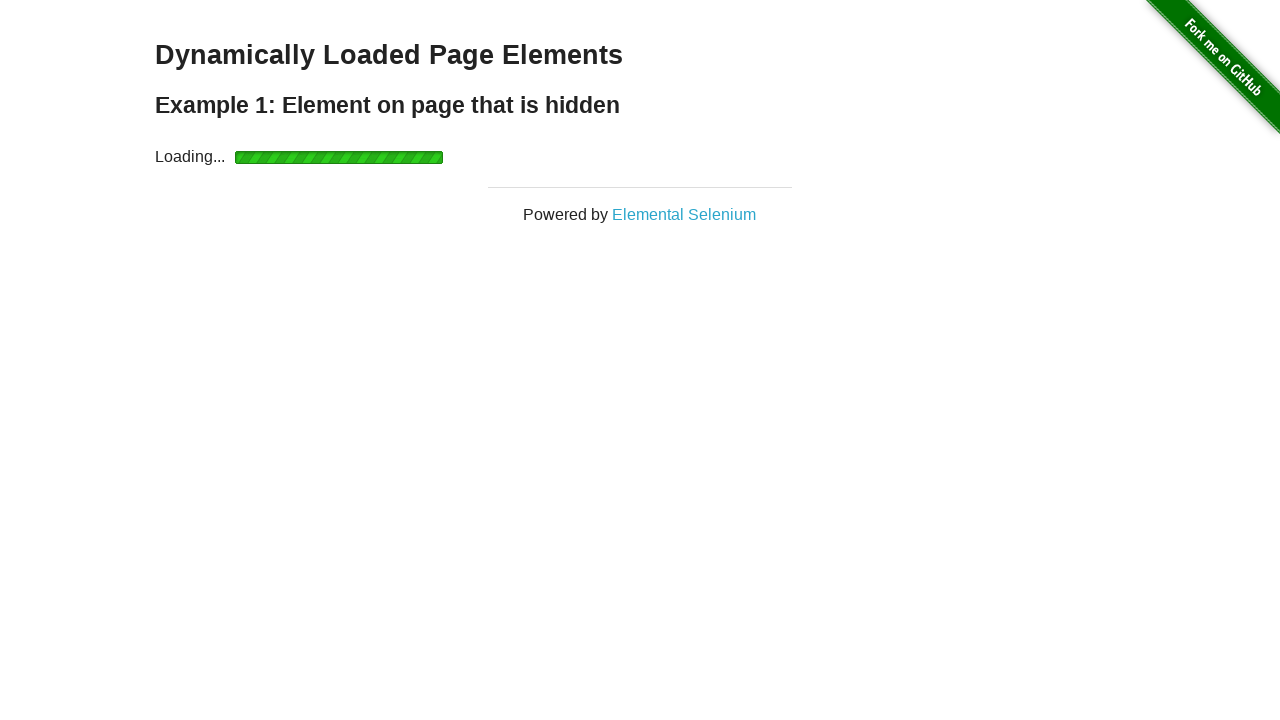

Waited for network to become idle
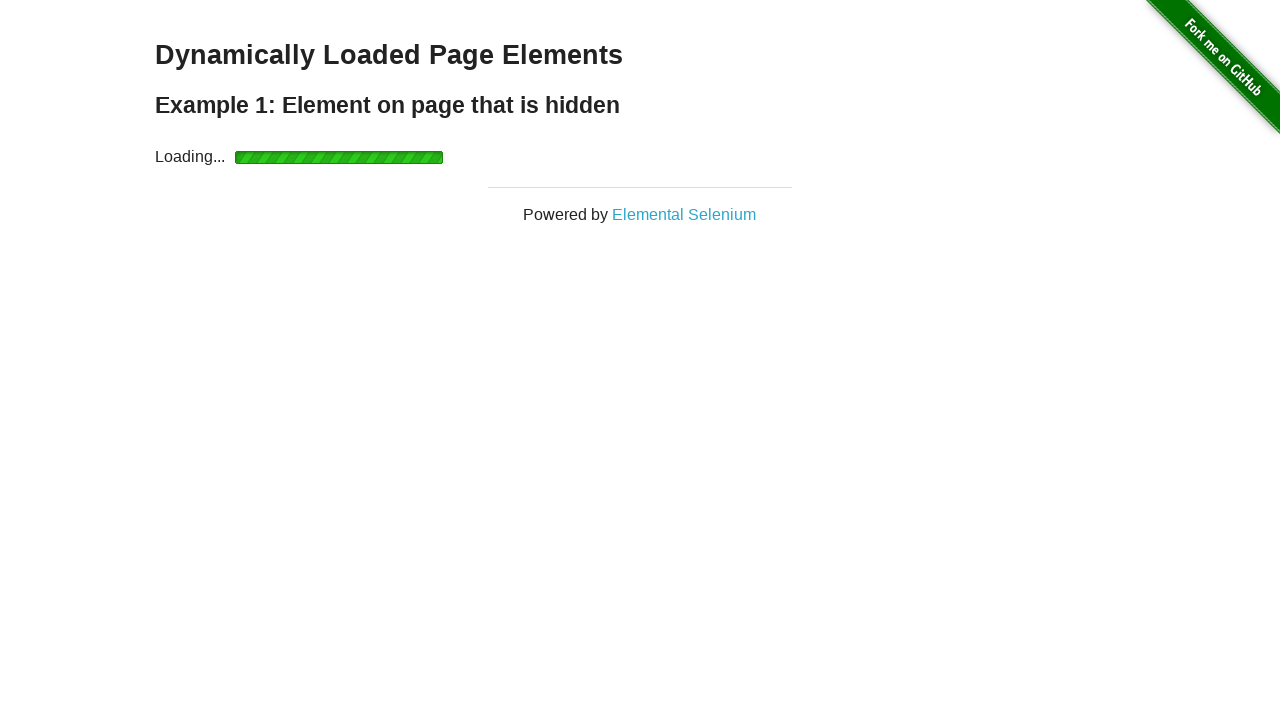

Content loaded successfully - finish header appeared
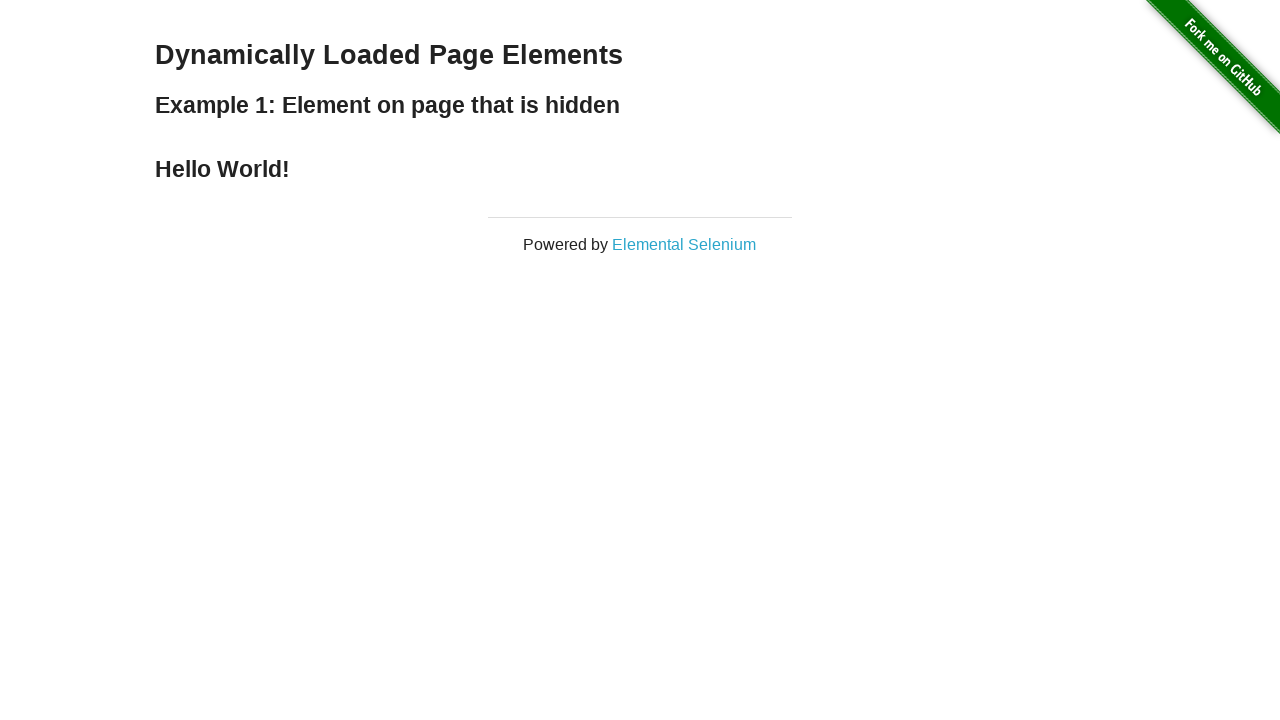

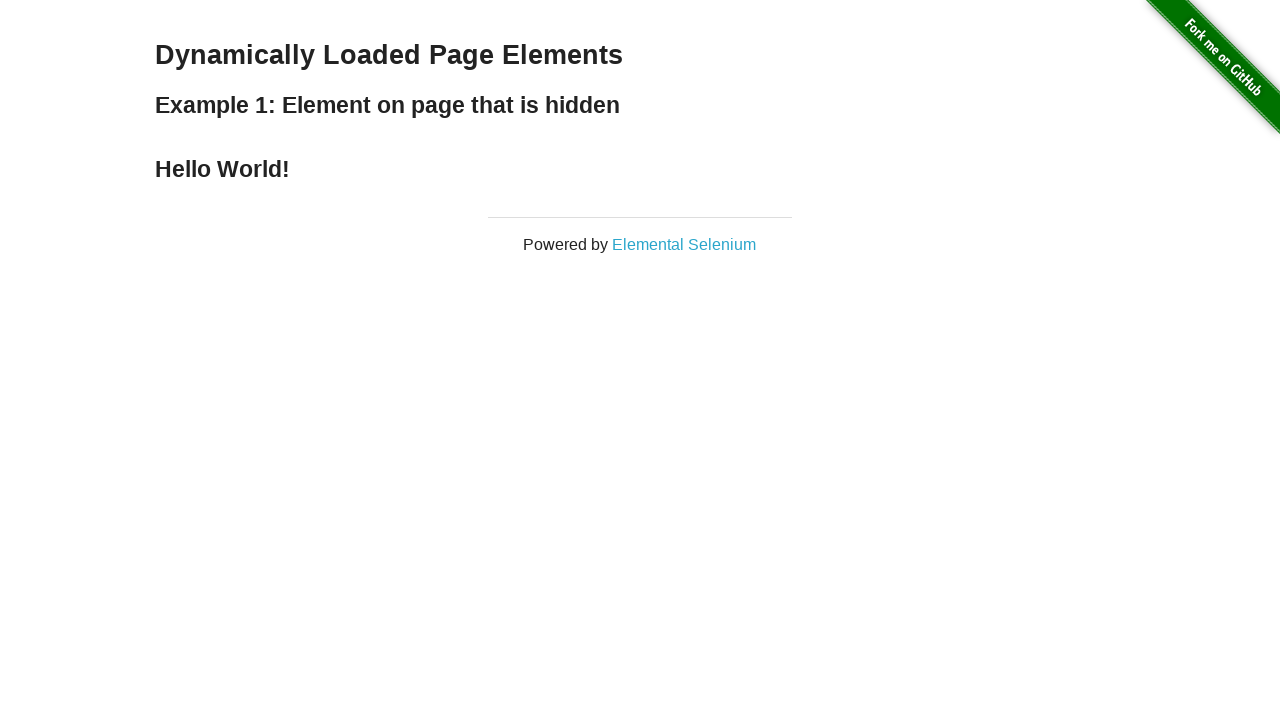